Tests the datepicker widget by opening it and navigating to select a specific date (June 2026) using the calendar navigation

Starting URL: https://jqueryui.com/datepicker/

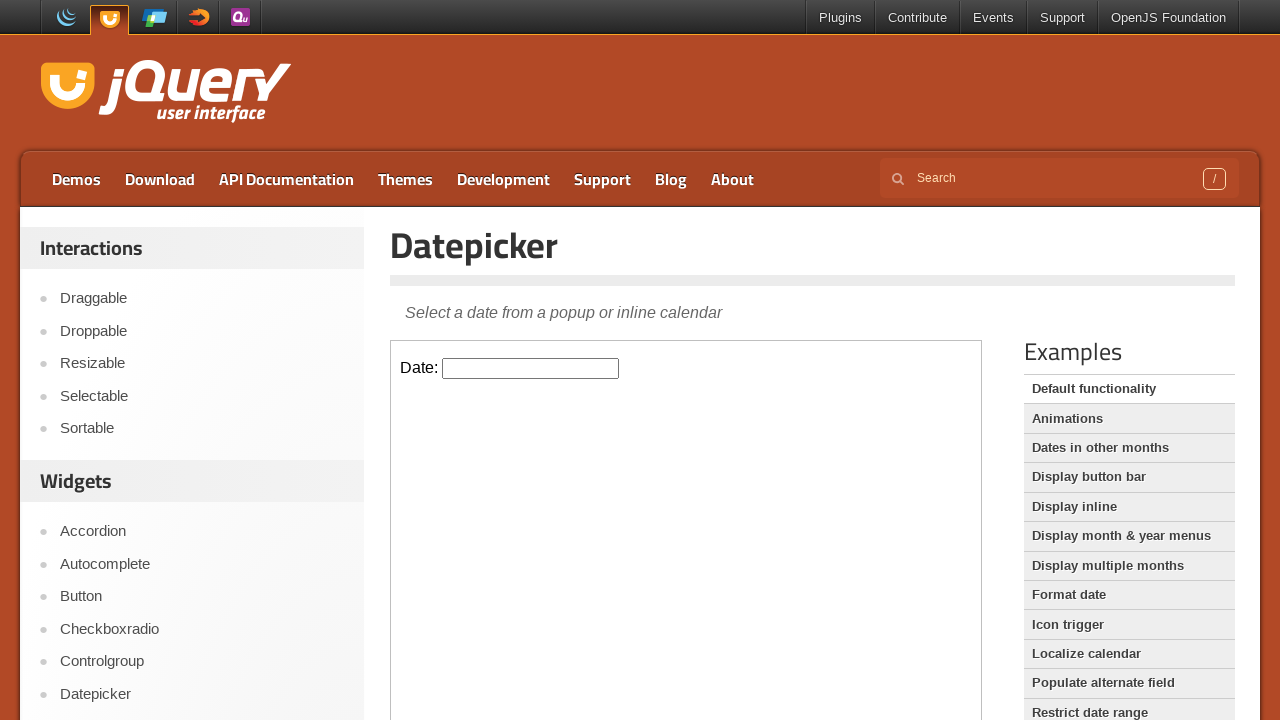

Located iframe containing datepicker demo
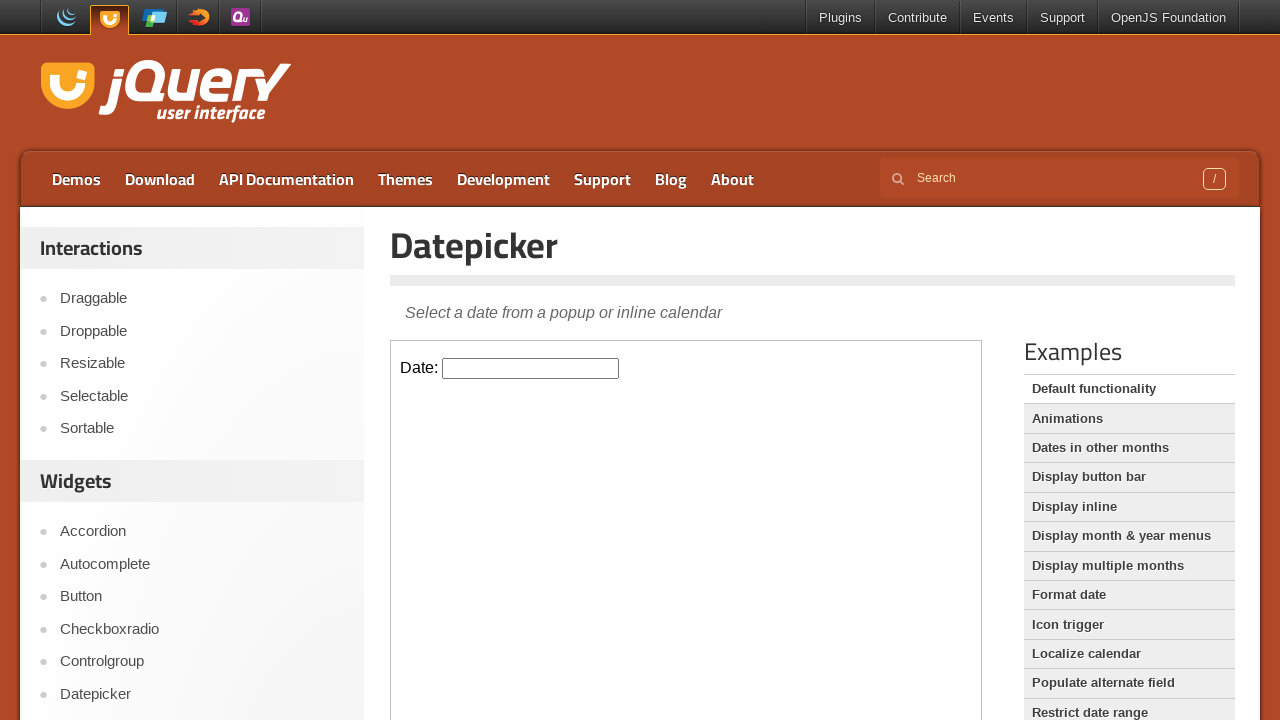

Clicked datepicker input to open calendar at (531, 368) on iframe >> nth=0 >> internal:control=enter-frame >> #datepicker
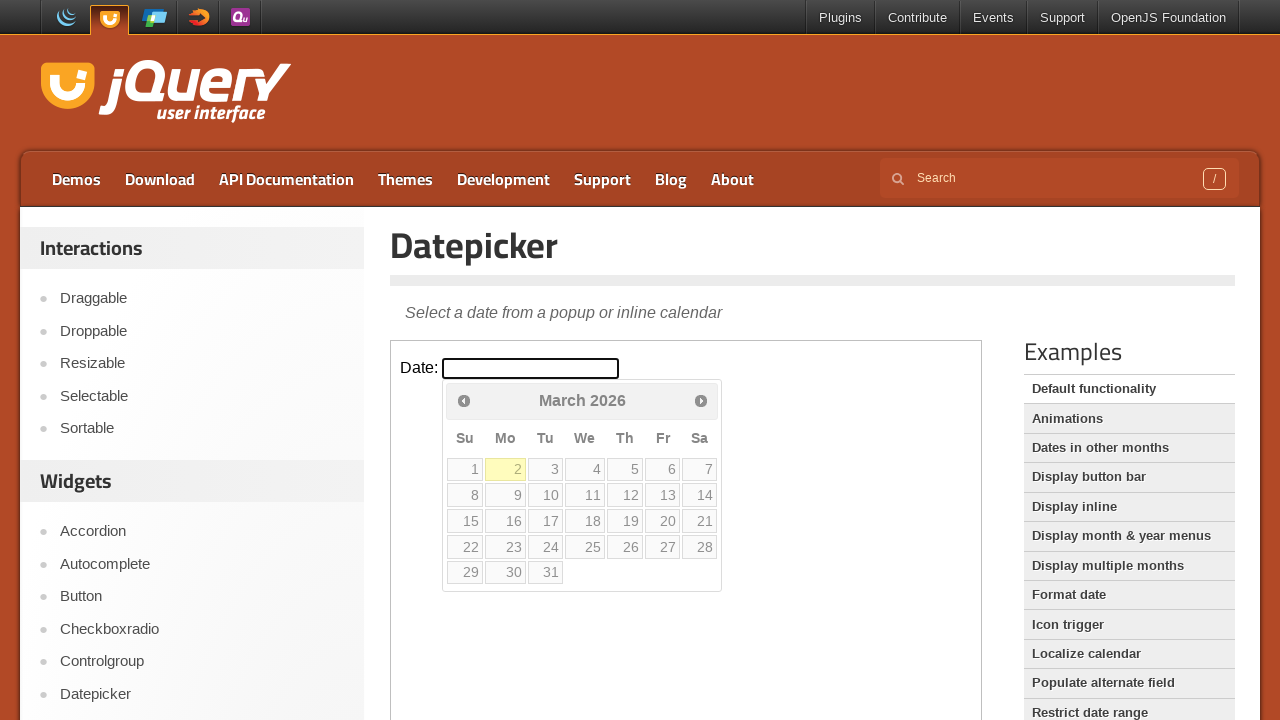

Retrieved current datepicker display: March 2026
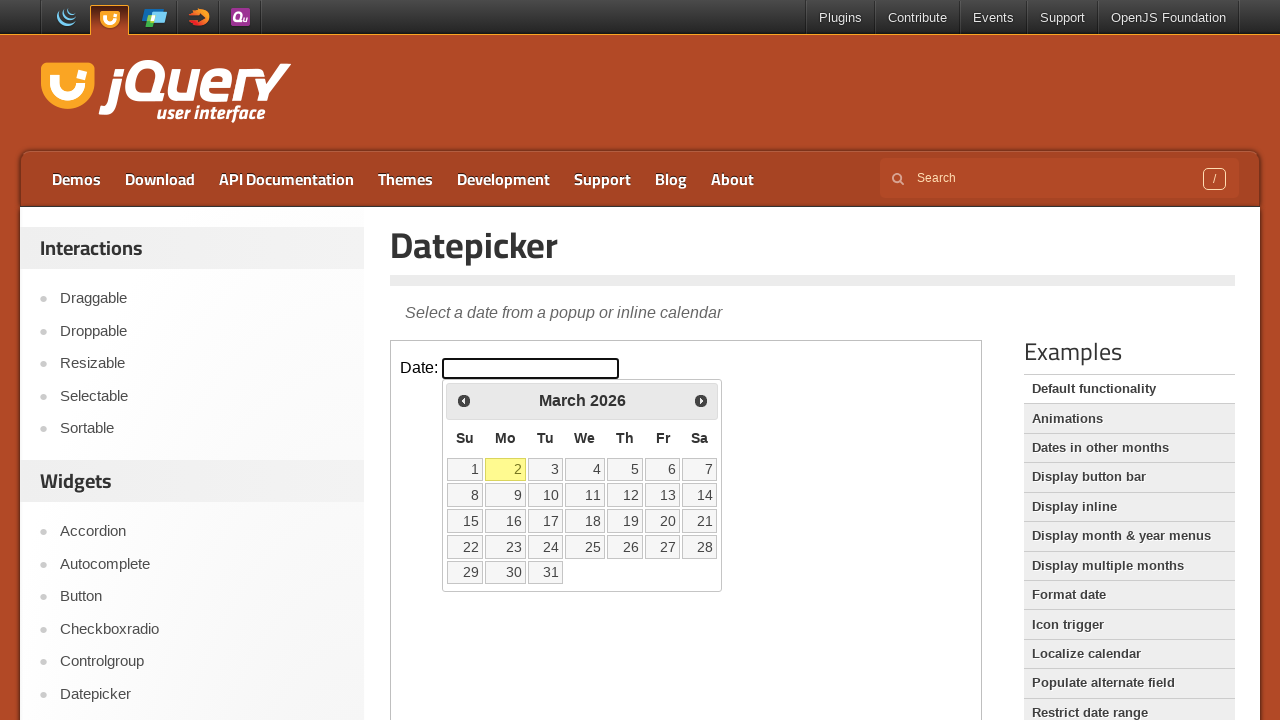

Clicked next month button to navigate forward at (701, 400) on iframe >> nth=0 >> internal:control=enter-frame >> #ui-datepicker-div .ui-datepi
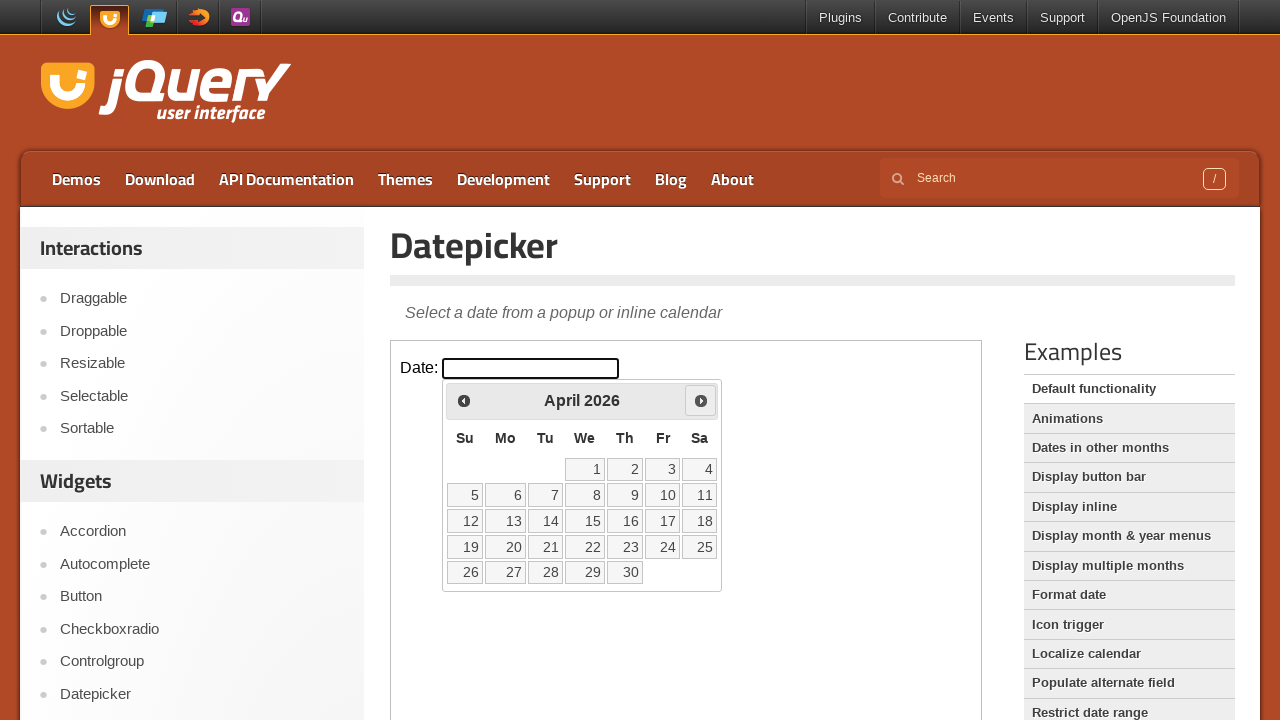

Retrieved current datepicker display: April 2026
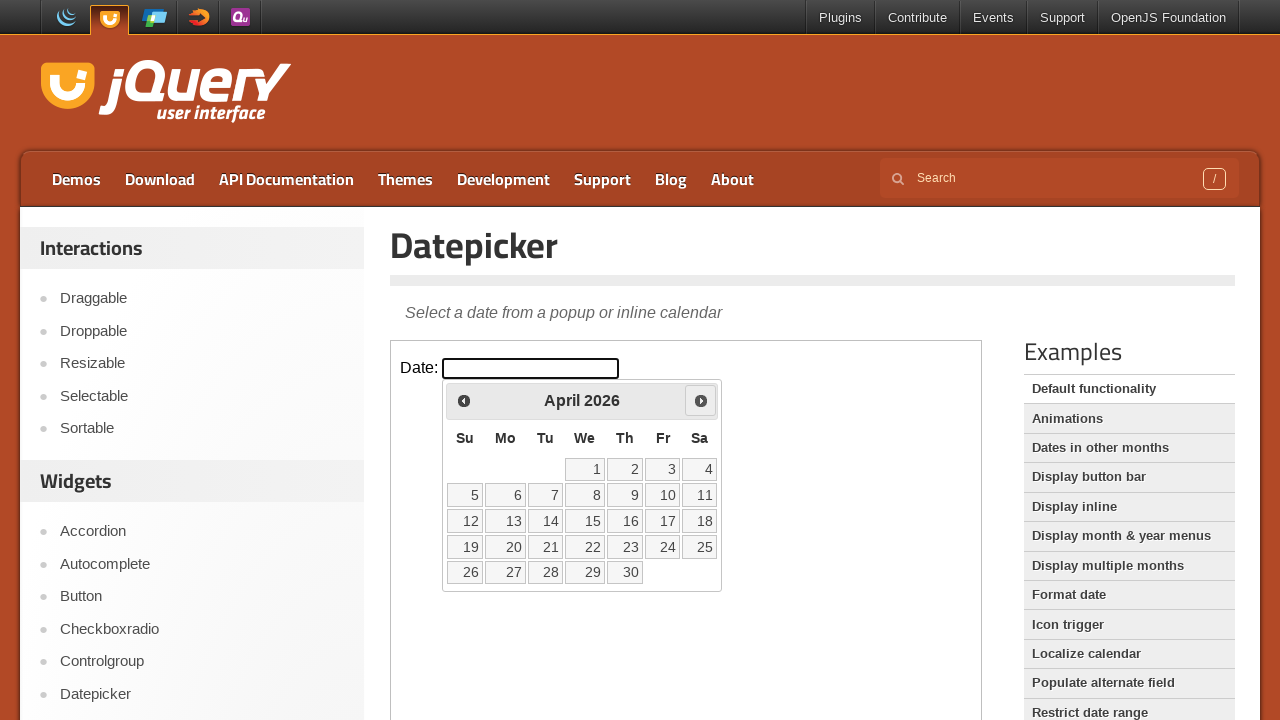

Clicked next month button to navigate forward at (701, 400) on iframe >> nth=0 >> internal:control=enter-frame >> #ui-datepicker-div .ui-datepi
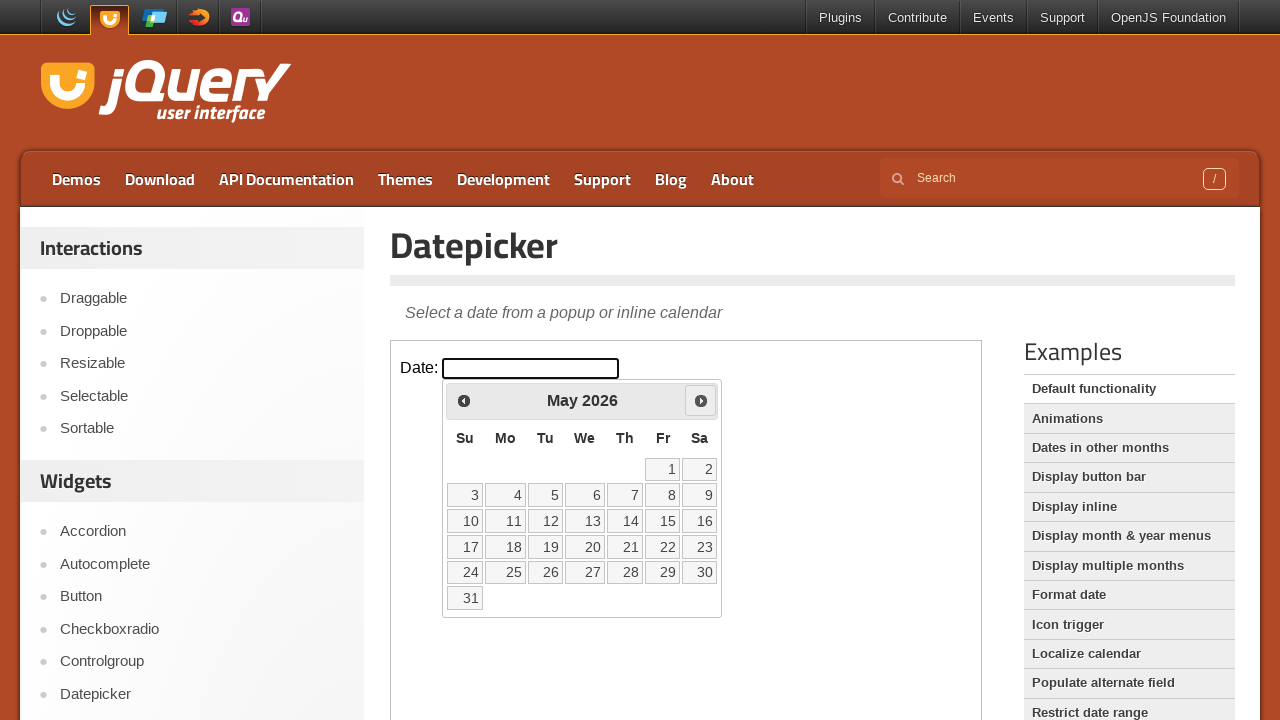

Retrieved current datepicker display: May 2026
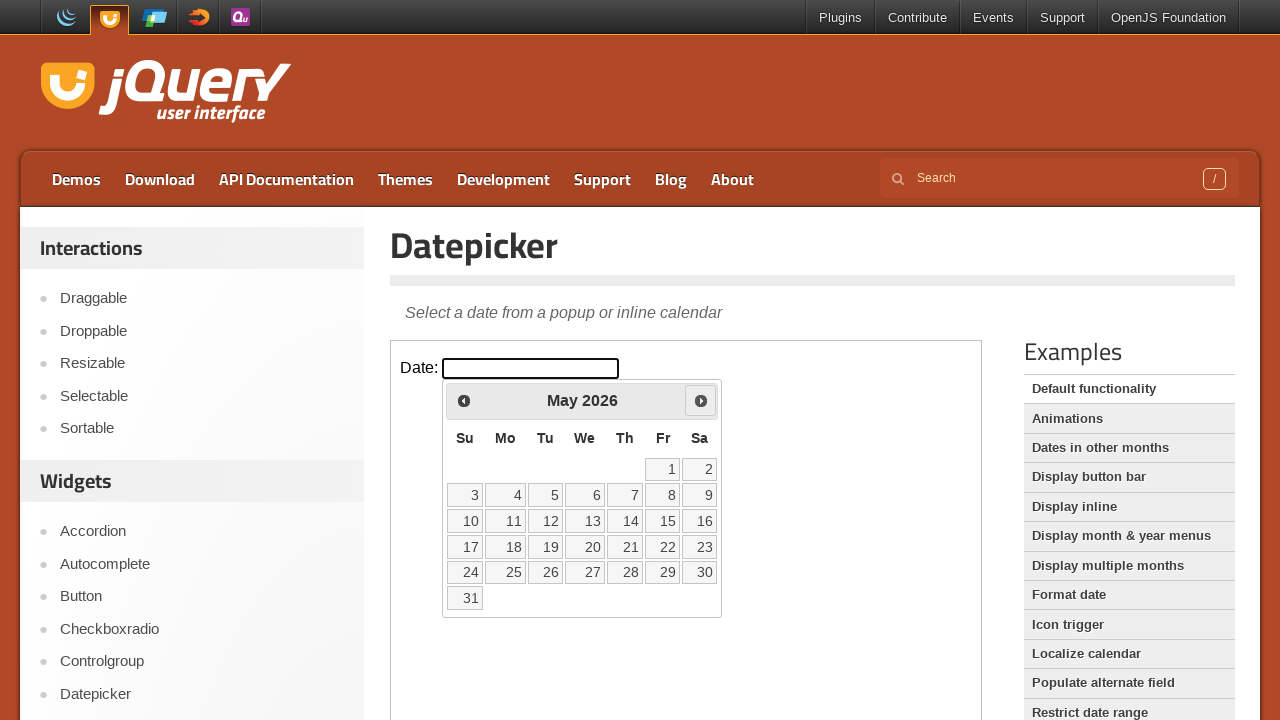

Clicked next month button to navigate forward at (701, 400) on iframe >> nth=0 >> internal:control=enter-frame >> #ui-datepicker-div .ui-datepi
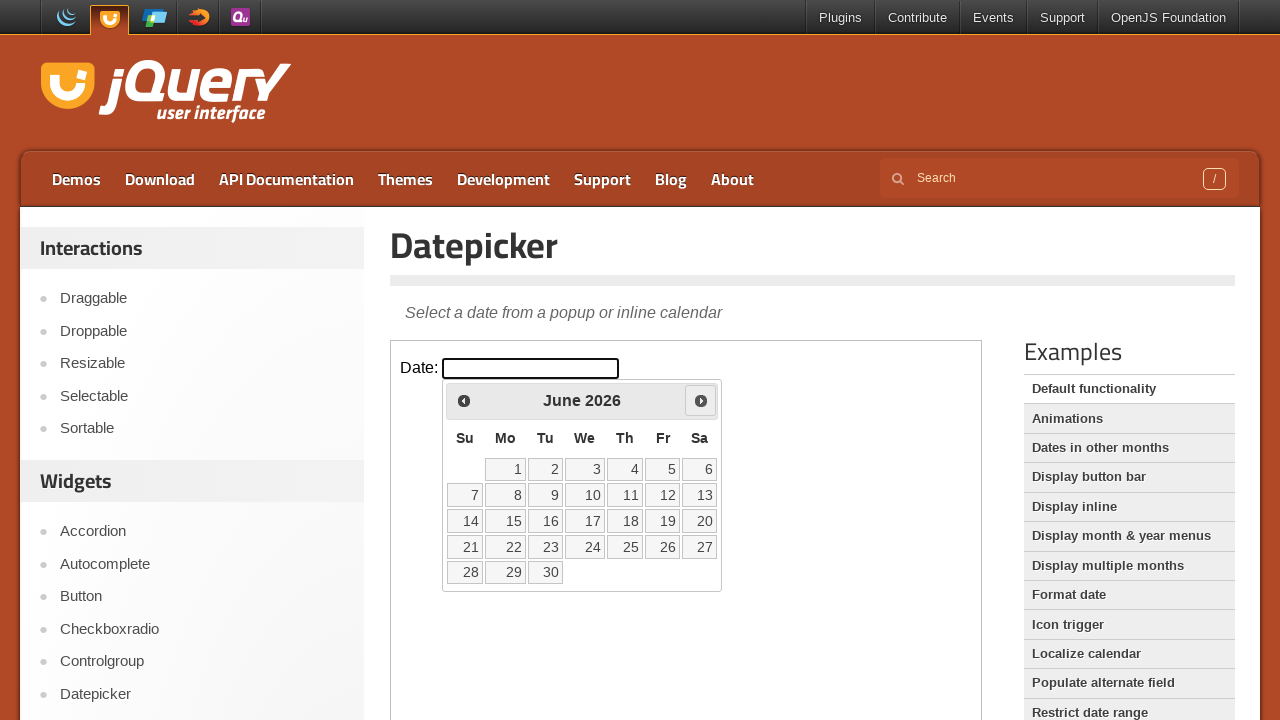

Retrieved current datepicker display: June 2026
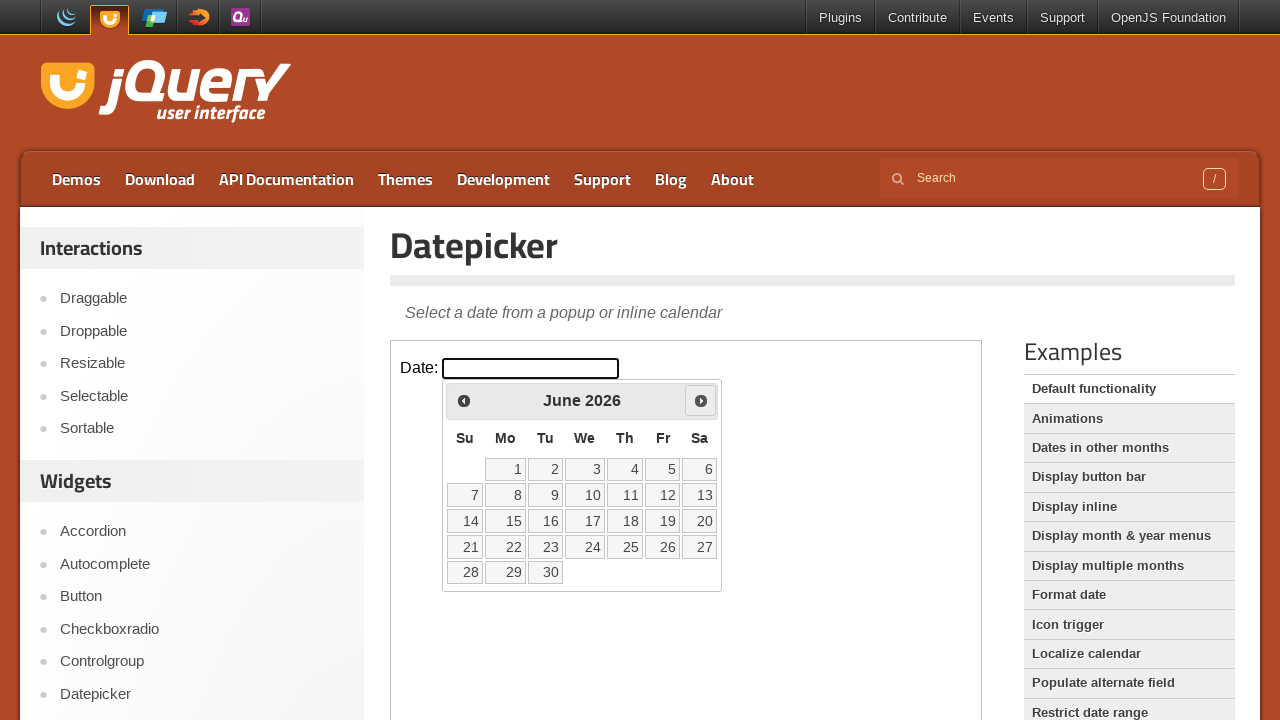

Clicked on June 18, 2026 to select the date at (585, 521) on iframe >> nth=0 >> internal:control=enter-frame >> #ui-datepicker-div table tbod
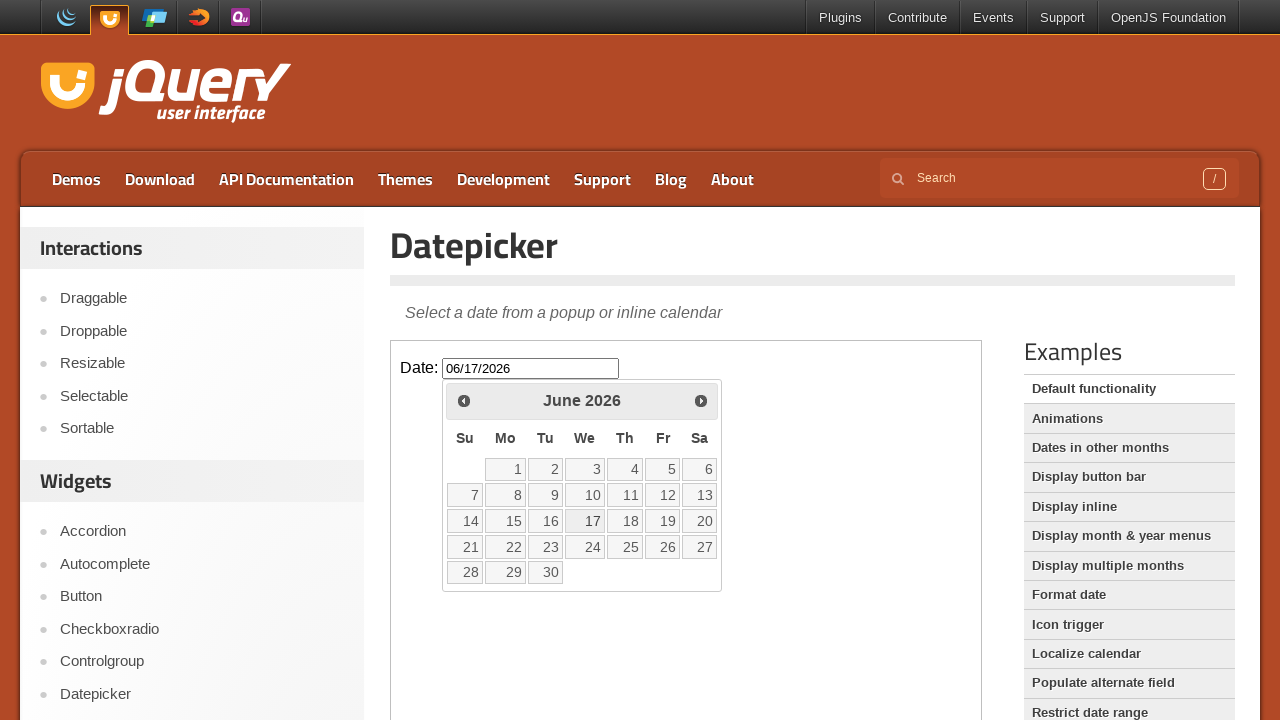

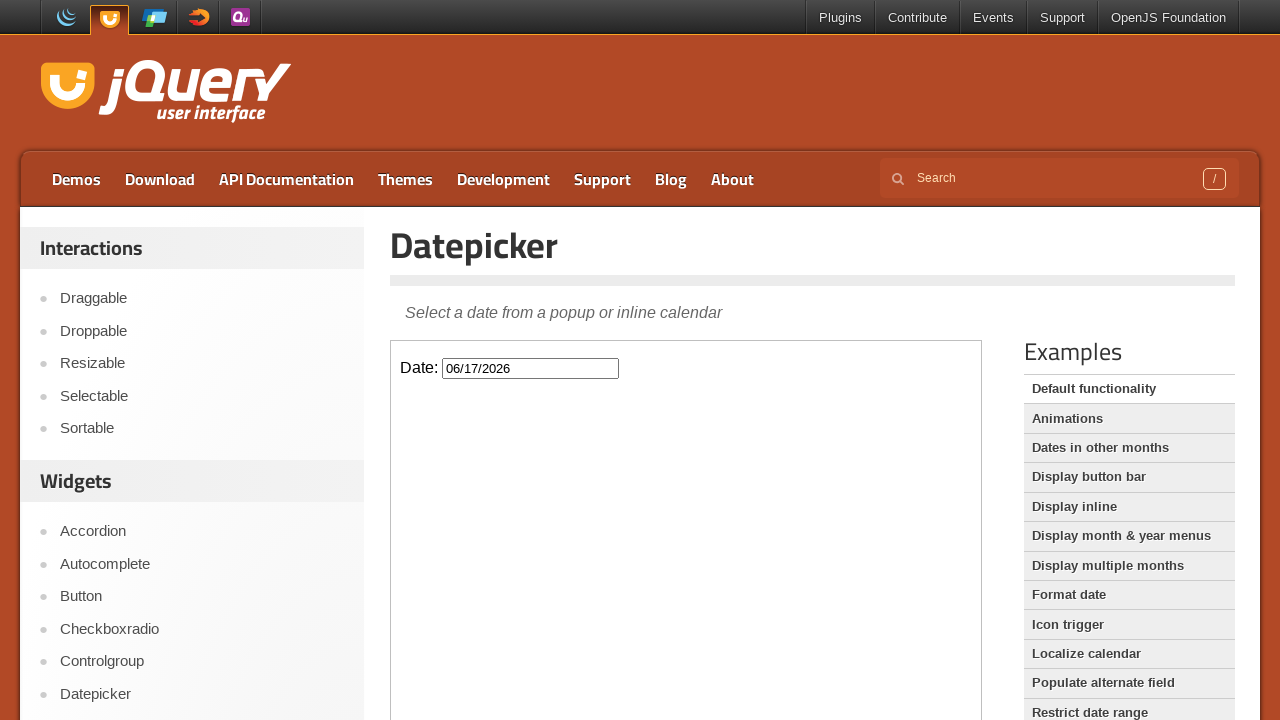